Tests dynamic loading functionality by clicking start button and verifying the loaded text appears correctly with 30 second implicit wait

Starting URL: https://automationfc.github.io/dynamic-loading/

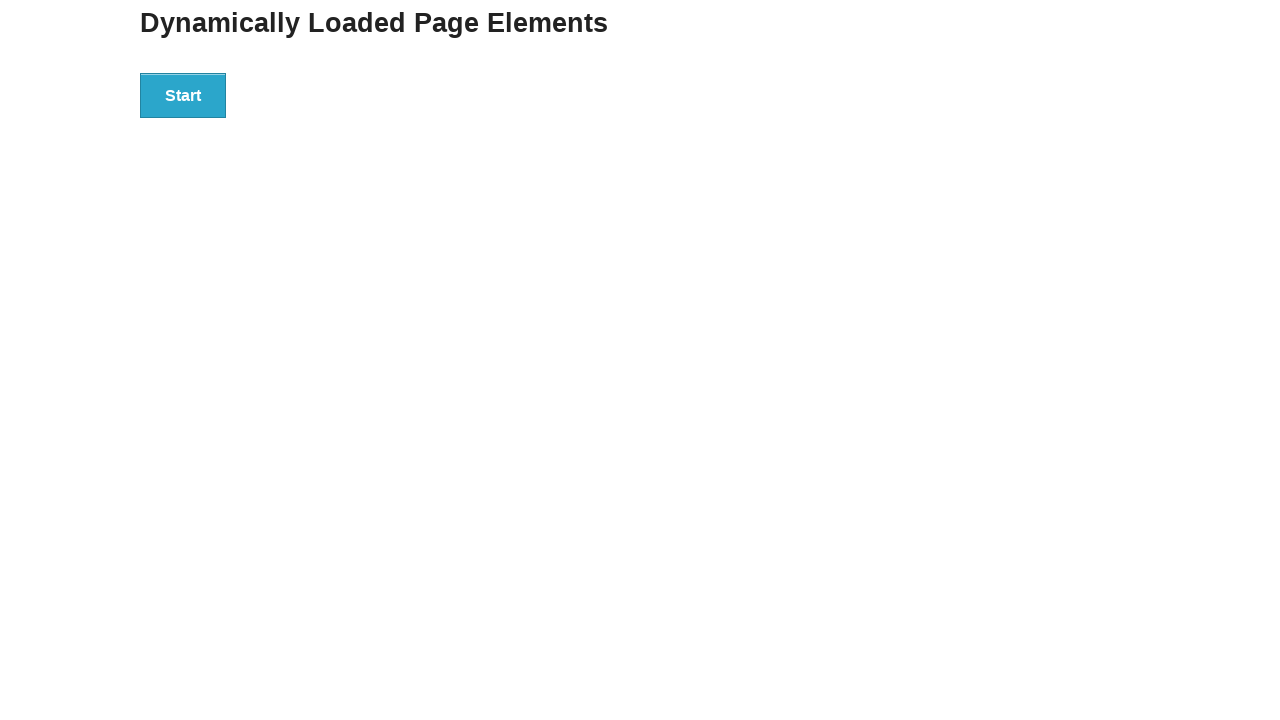

Navigated to dynamic loading test page
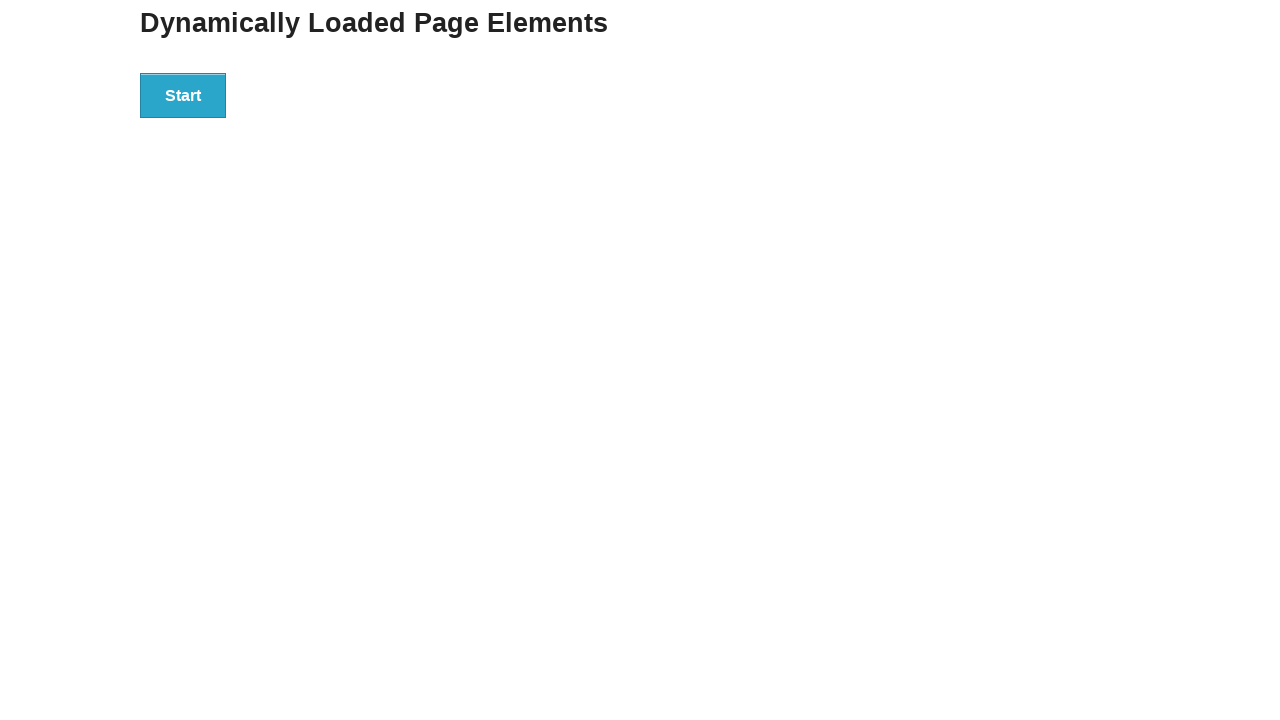

Clicked start button to trigger dynamic loading at (183, 95) on div#start>button
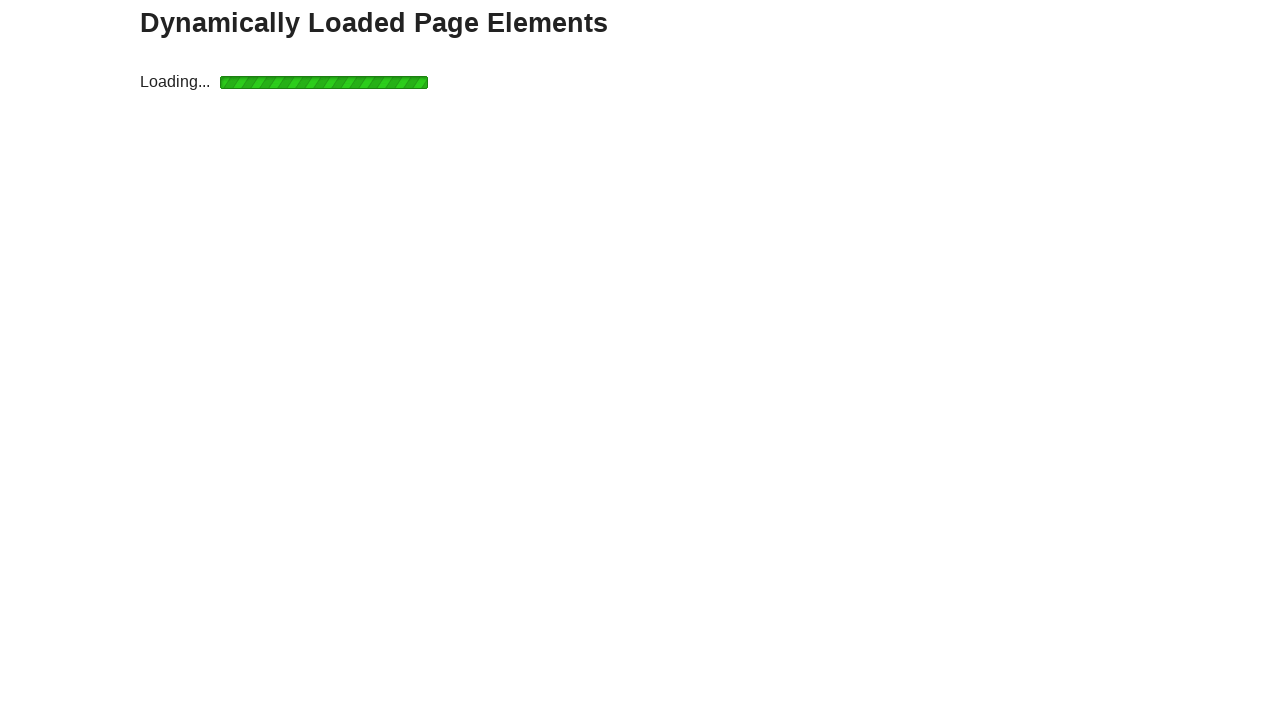

Waited for dynamically loaded text to appear (30 second timeout)
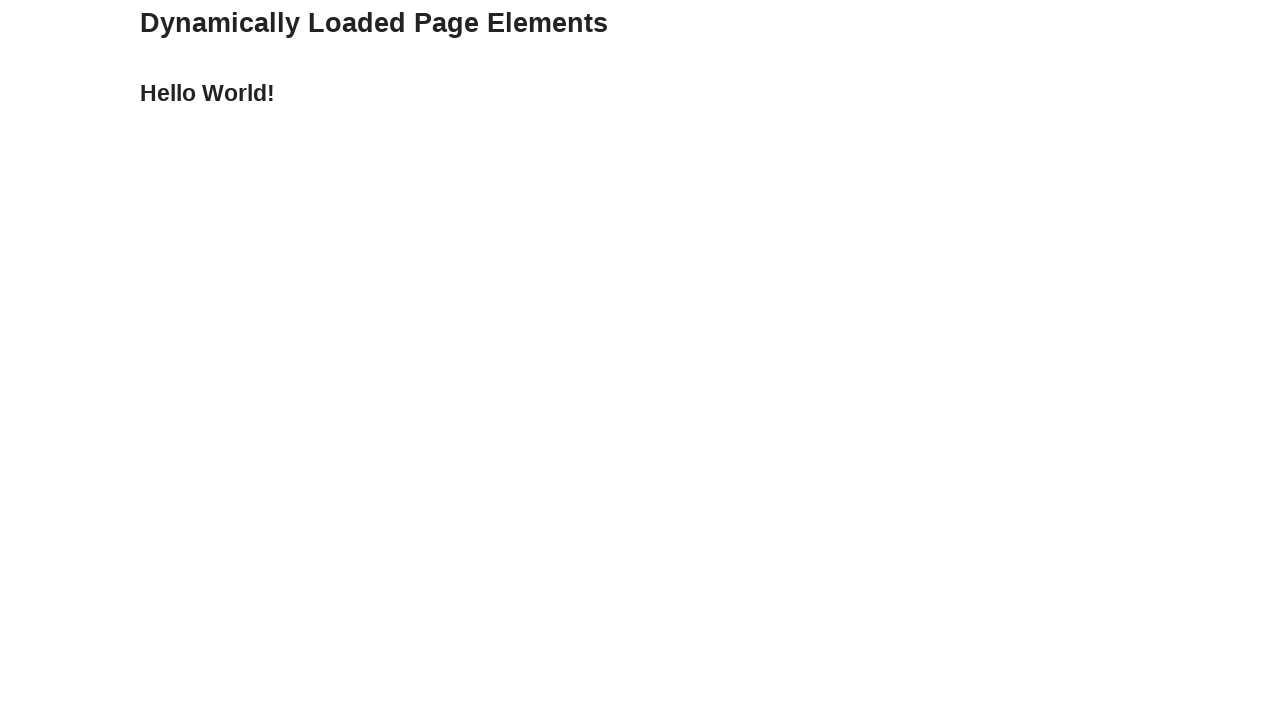

Verified loaded text equals 'Hello World!'
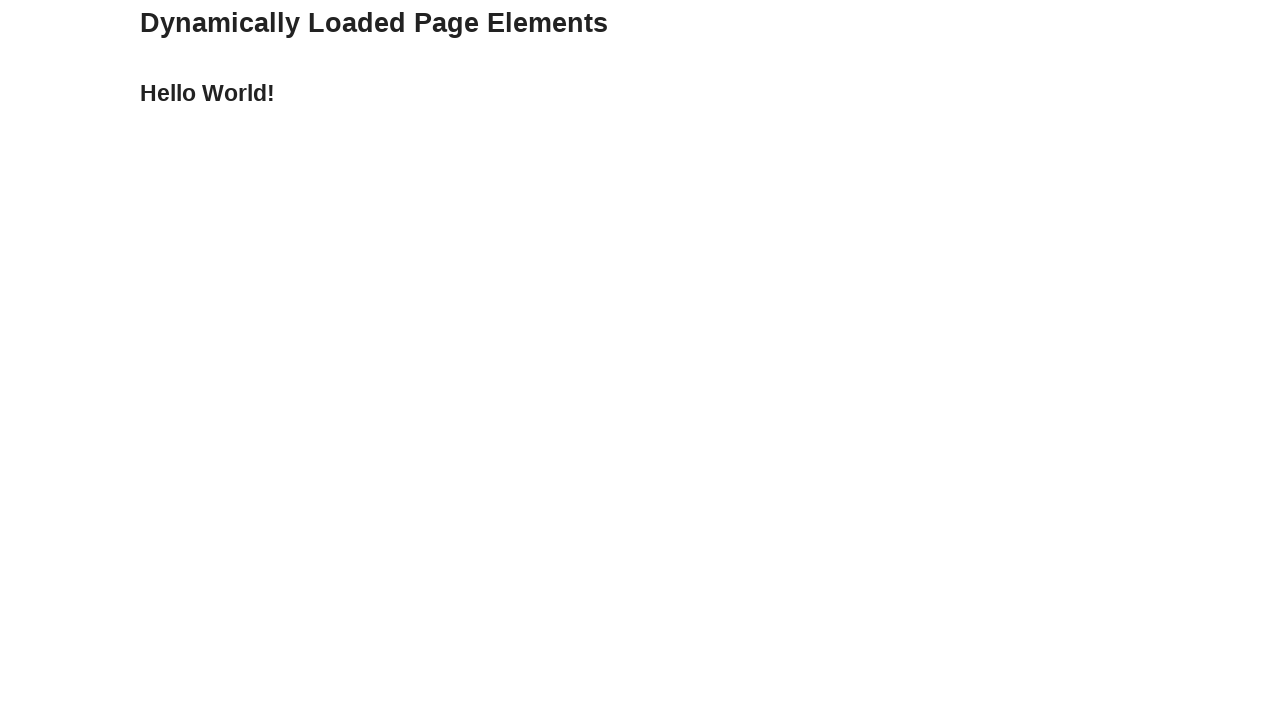

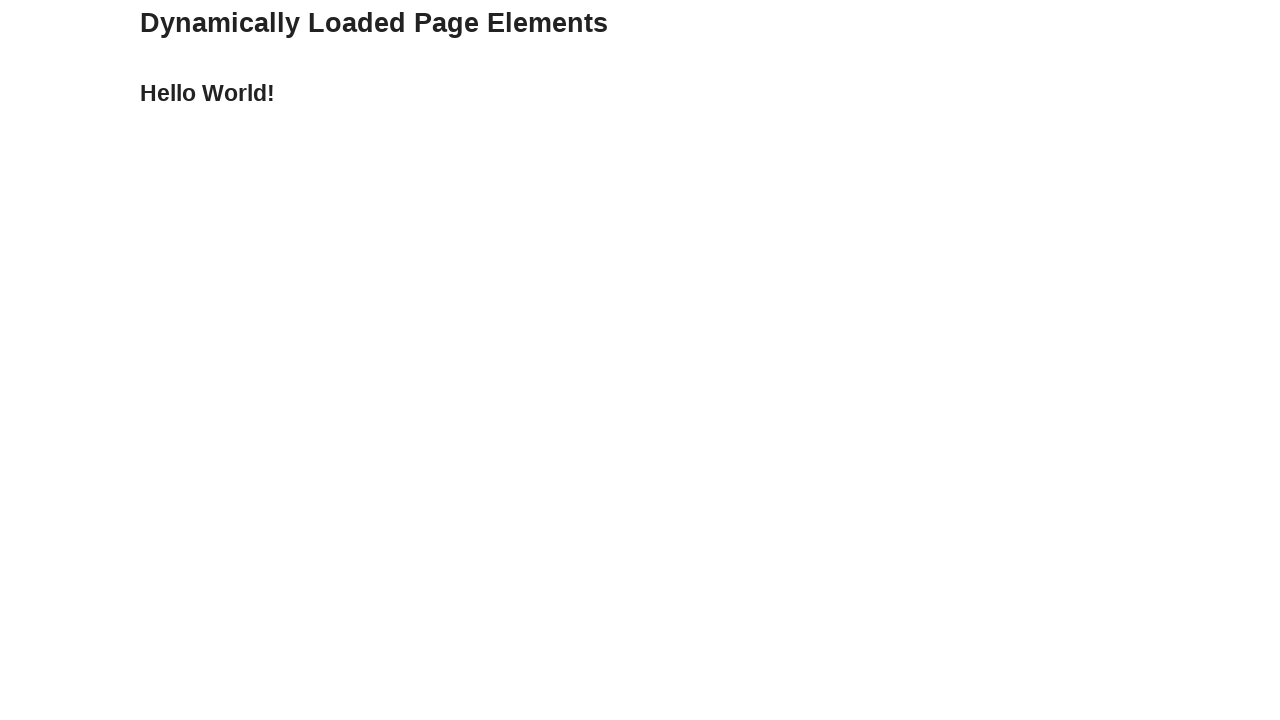